Tests dropdown/select element interaction on the China Railway 12306 registration page by selecting an ID card type option from a dropdown menu.

Starting URL: https://kyfw.12306.cn/otn/regist/init

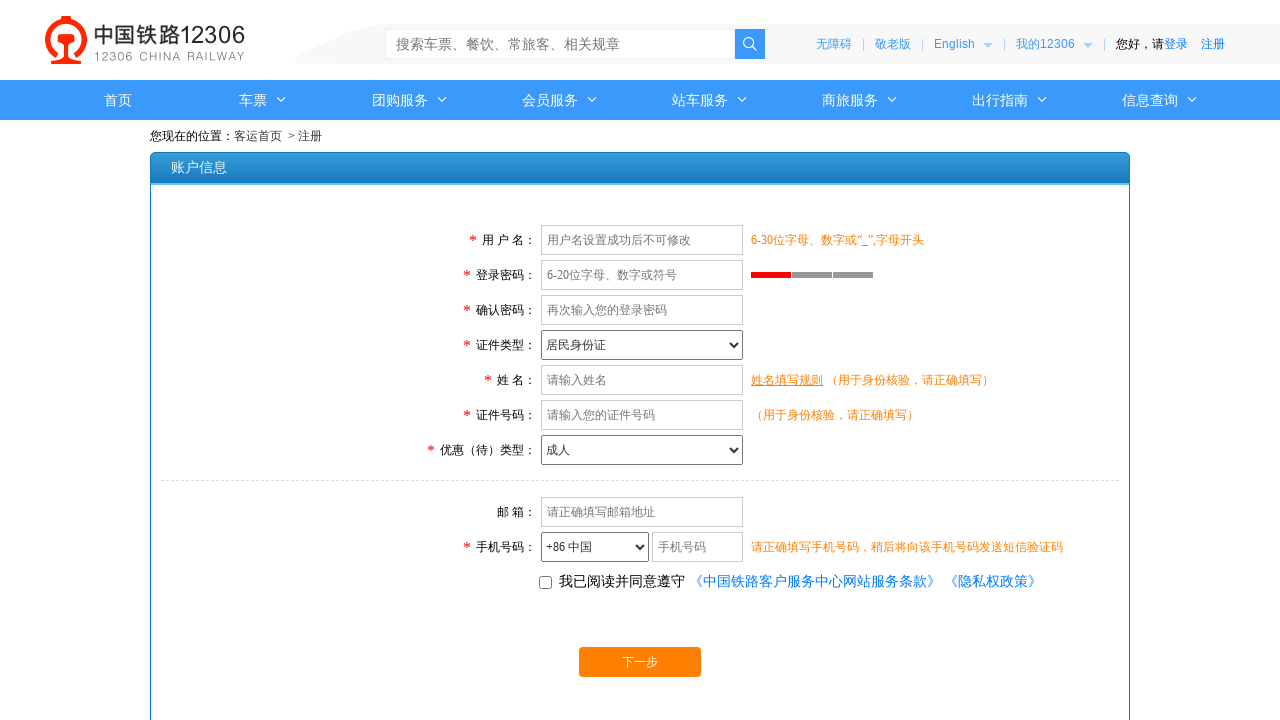

Card type dropdown element is available
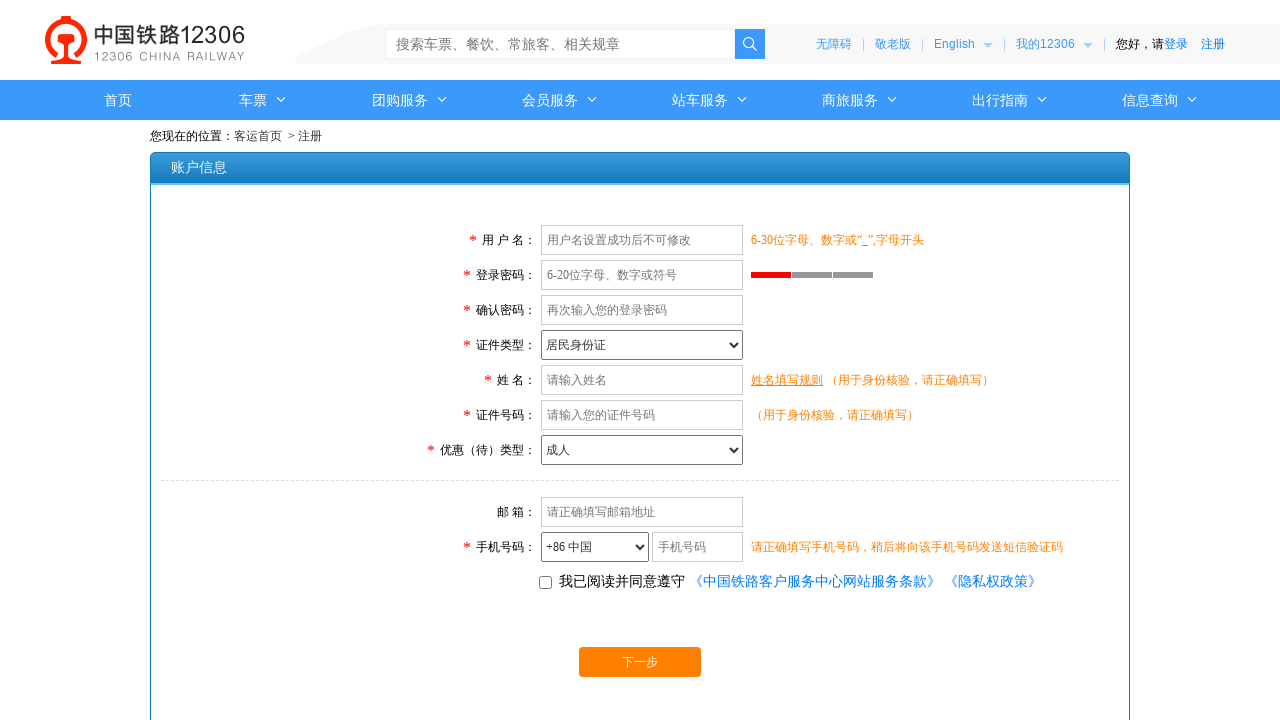

Selected 'Taiwan Resident Travel Permit' (台湾居民来往大陆通行证) from the card type dropdown on #cardType
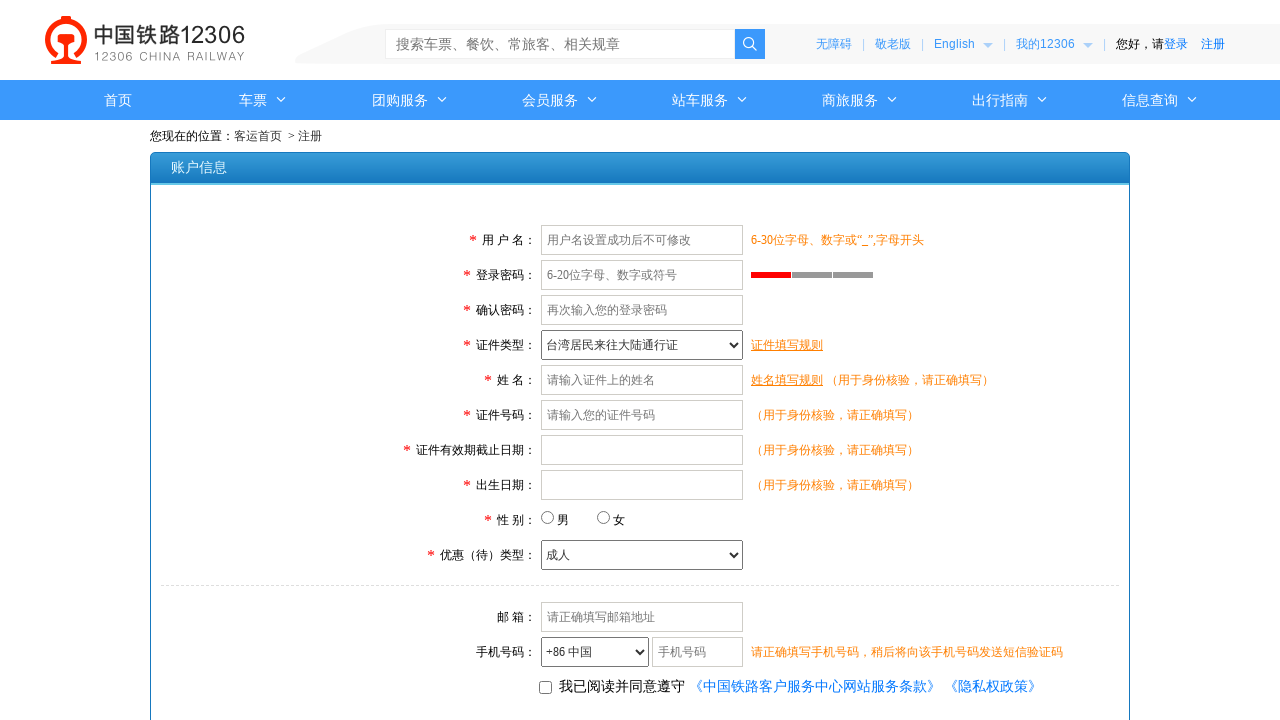

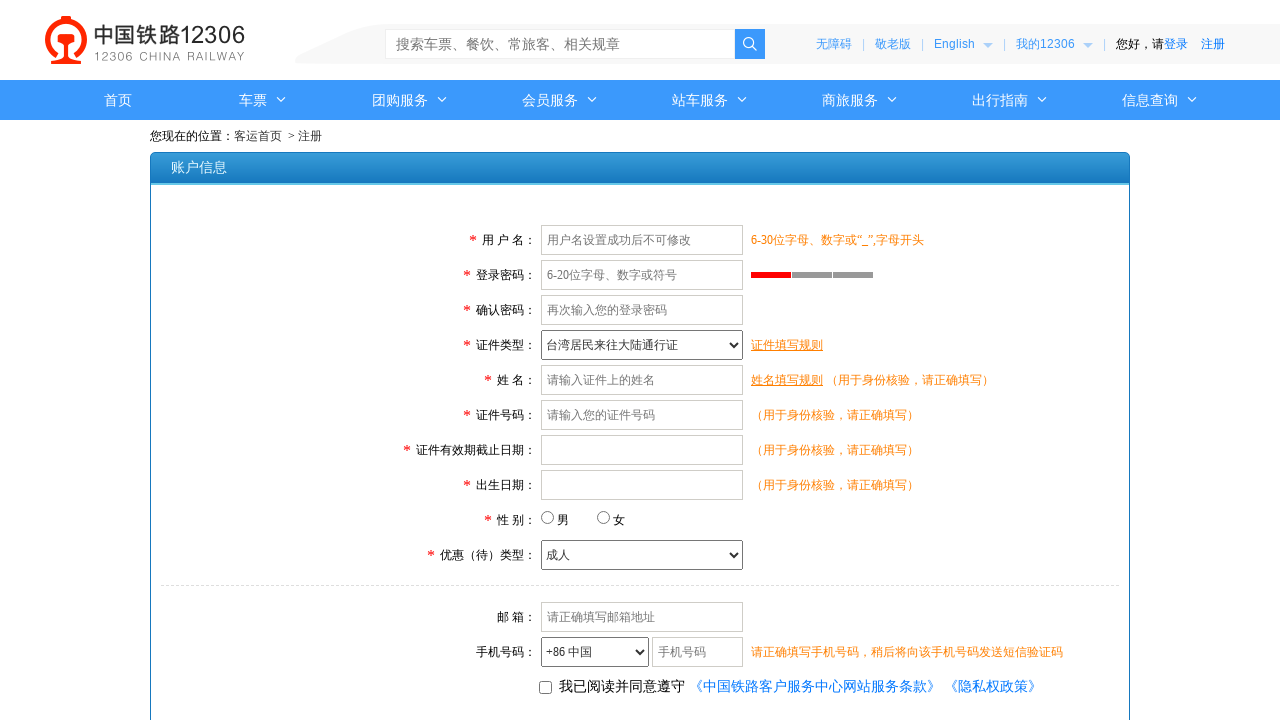